Tests dropdown selection functionality by selecting options from a Skills dropdown using different selection methods (by index, by value, and by visible text)

Starting URL: https://demo.automationtesting.in/Register.html

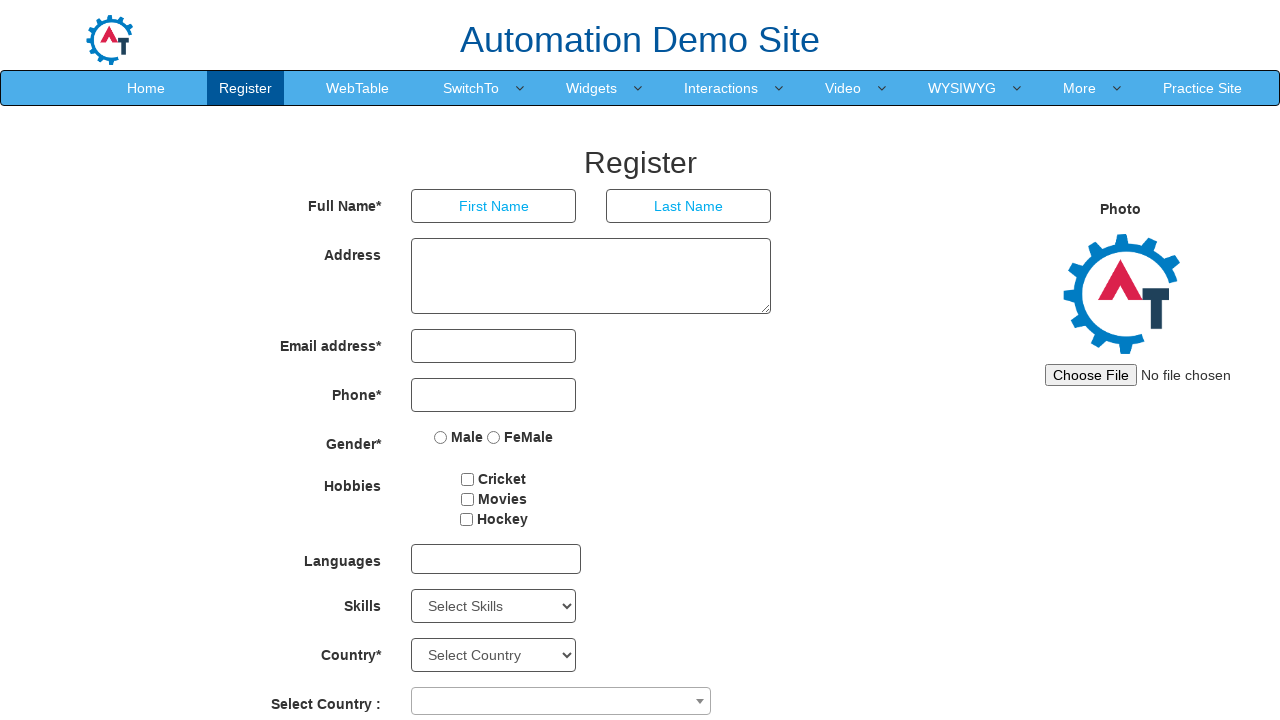

Skills dropdown became visible
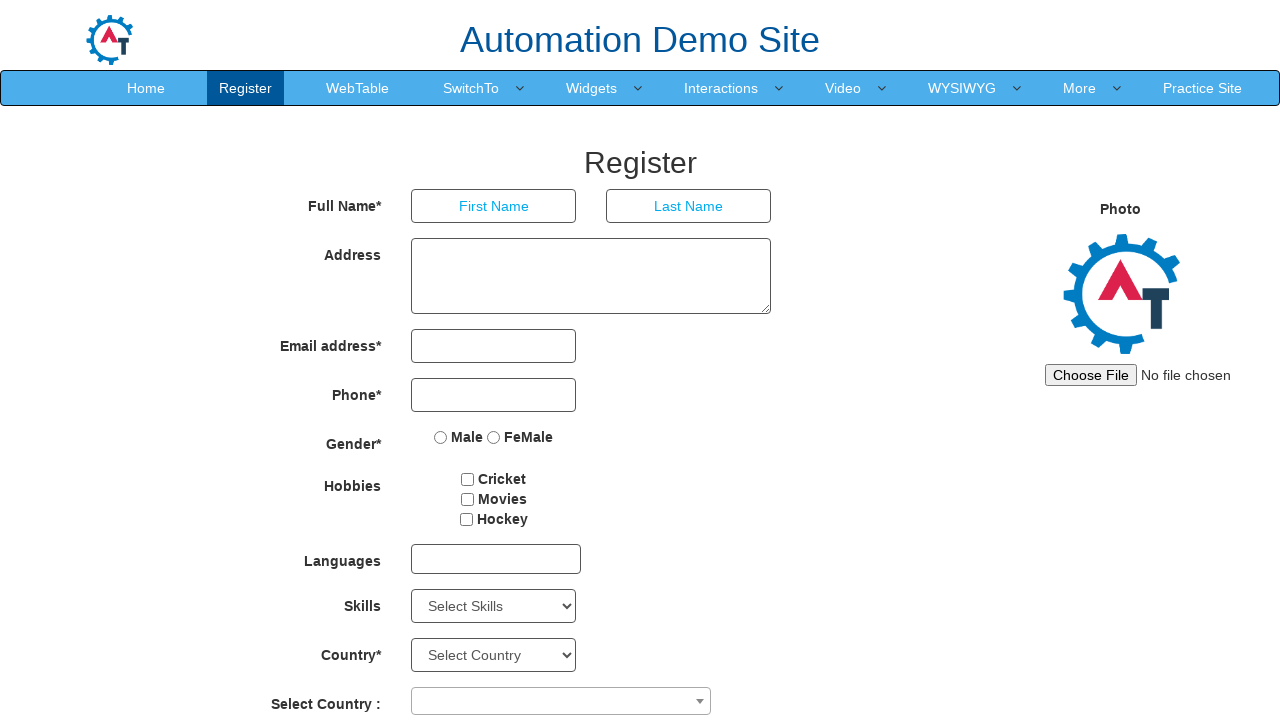

Selected option at index 5 from Skills dropdown on #Skills
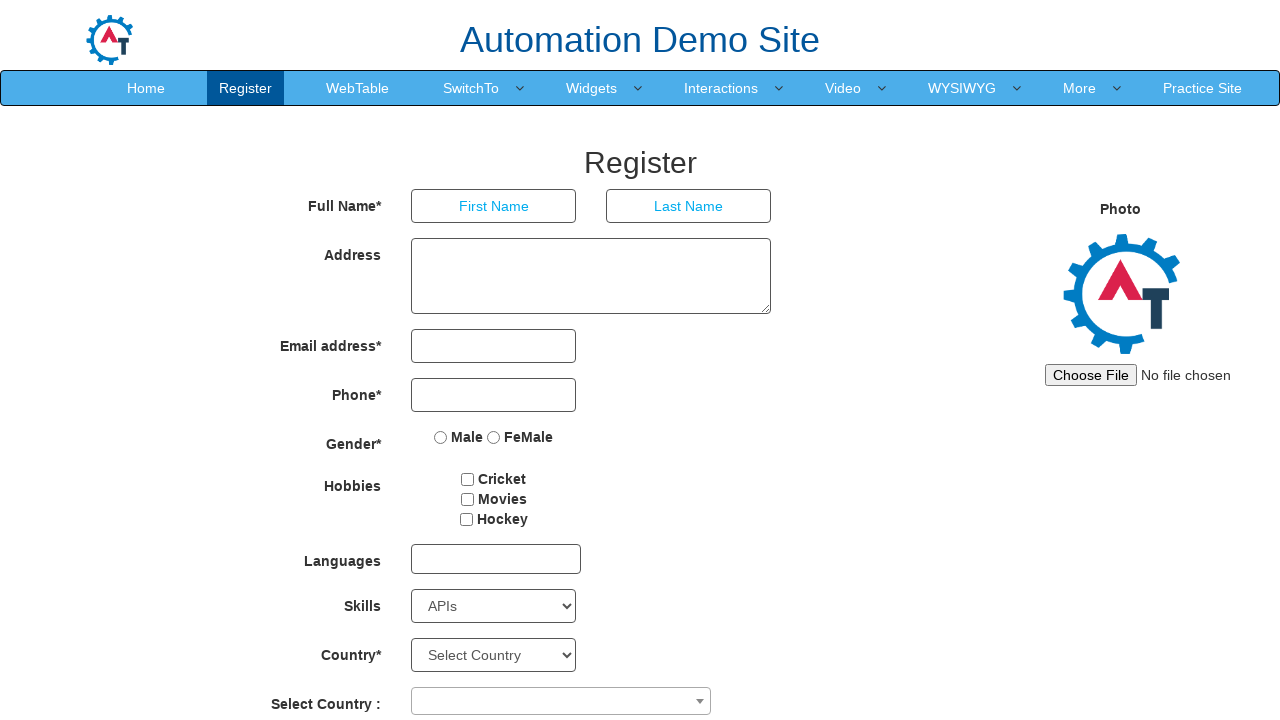

Selected 'C++' from Skills dropdown by value on #Skills
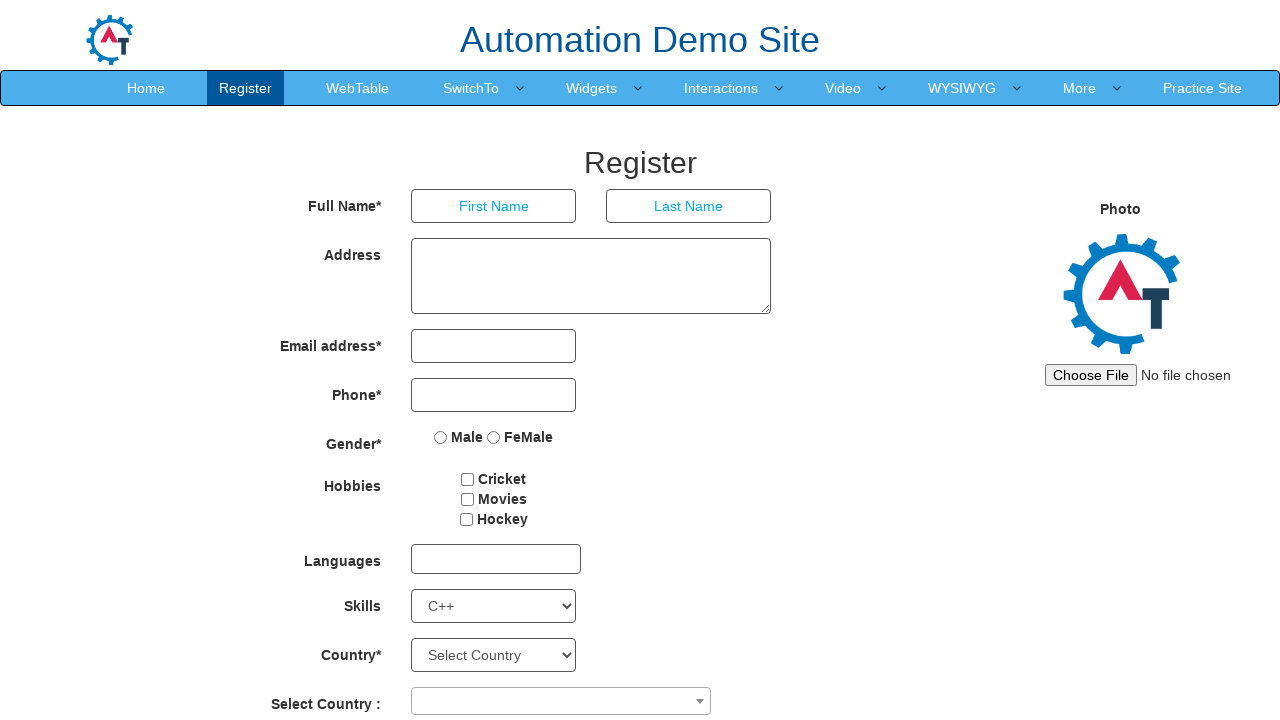

Selected 'Java' from Skills dropdown by visible text on #Skills
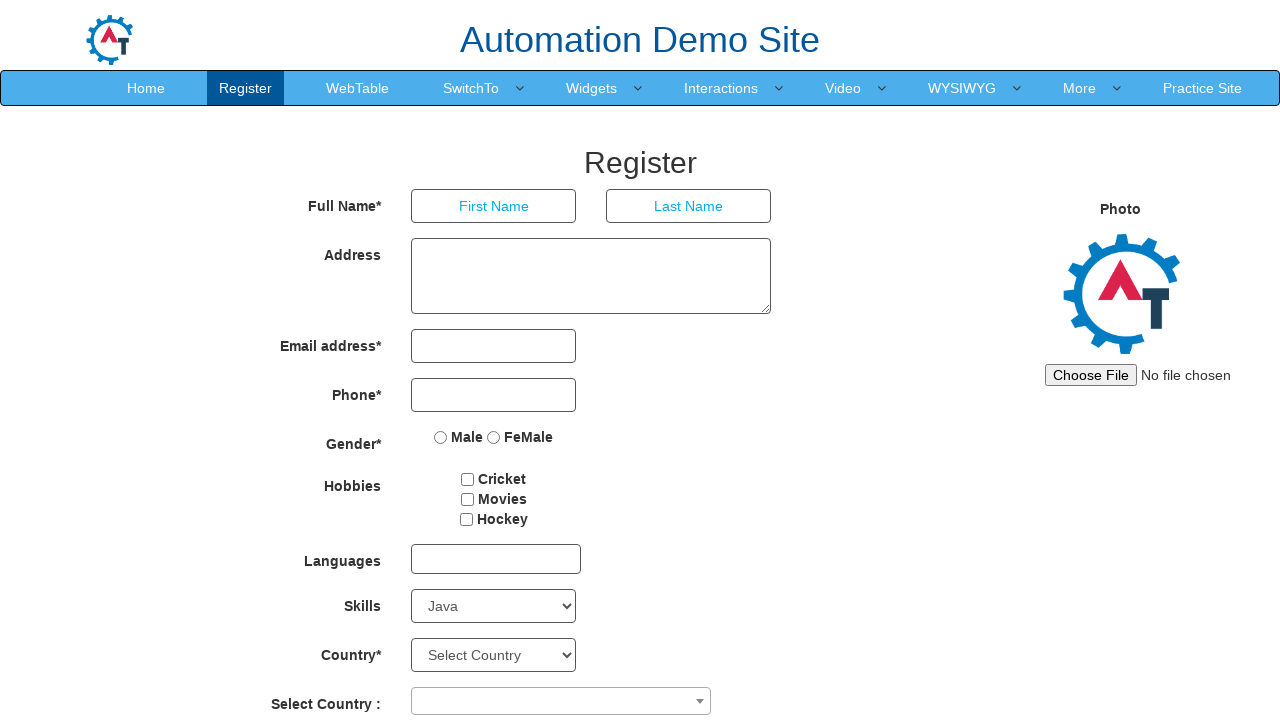

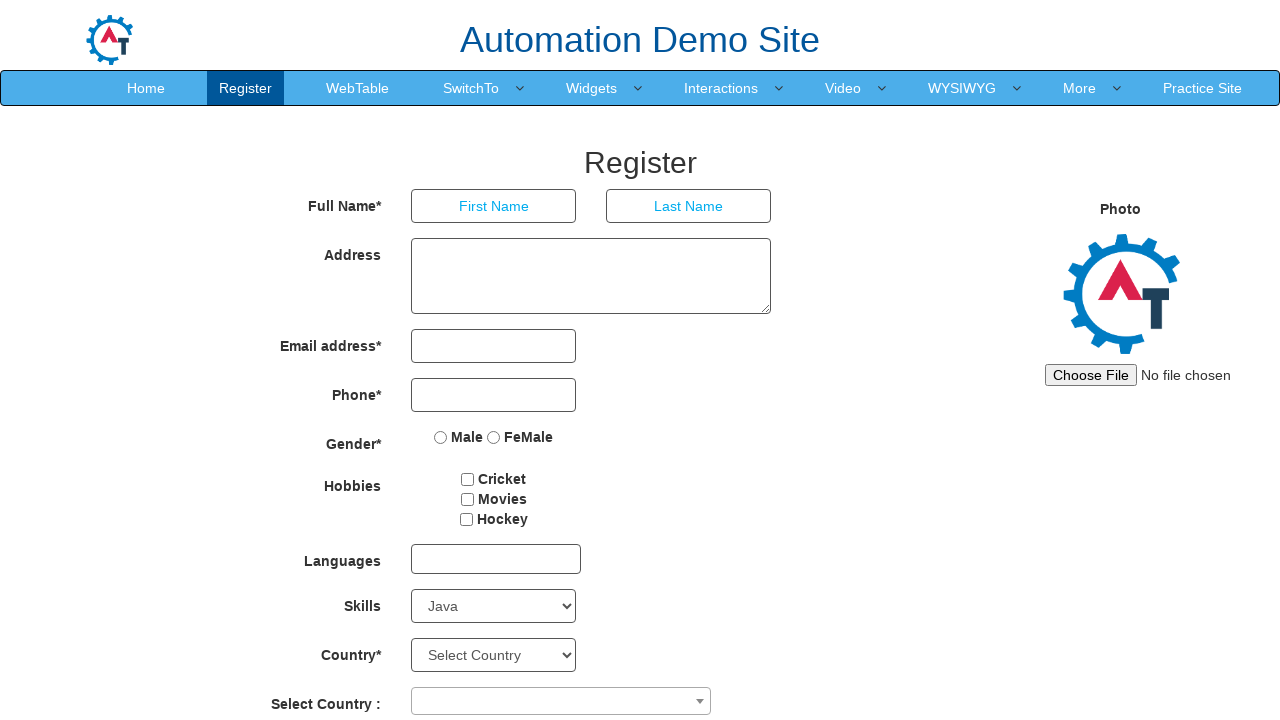